Tests clicking on Privacy Policy link and verifies redirect to the privacy policy page

Starting URL: https://www.cermati.com/app/gabung

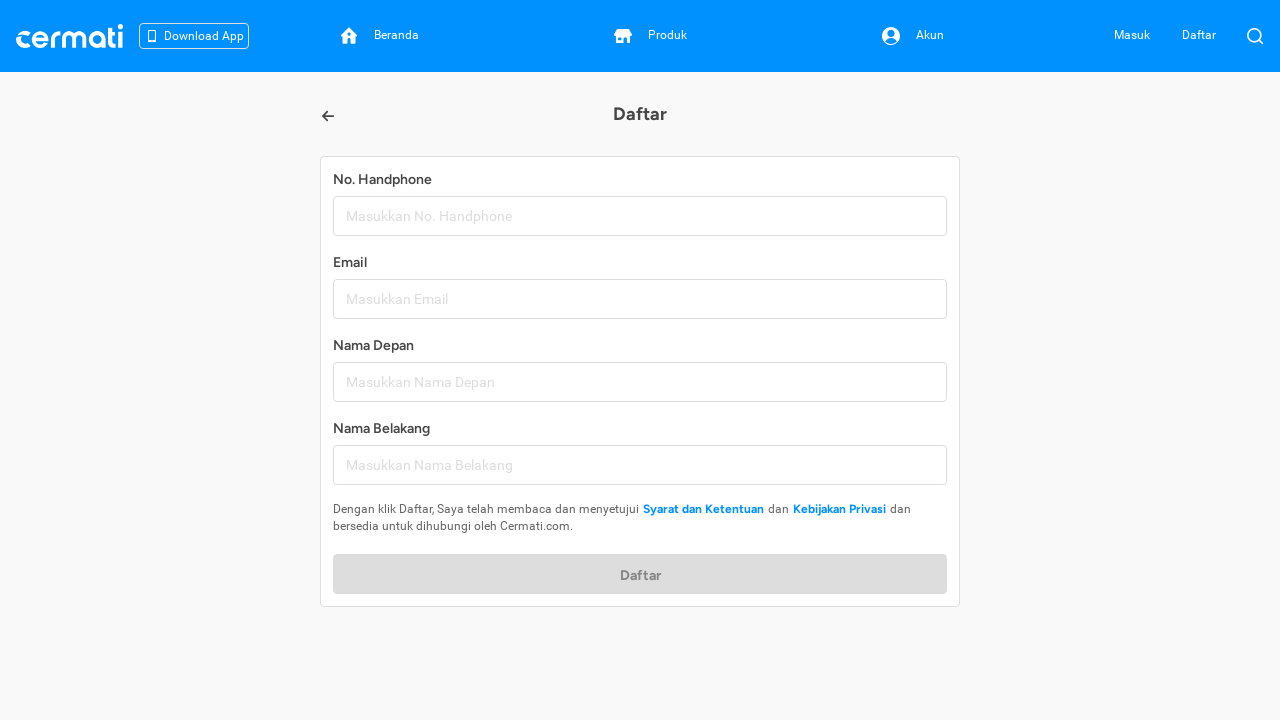

Clicked on Privacy Policy link at (840, 509) on //*[@id="__next"]/main/div/div[2]/div/div[4]/label/span/button[2]
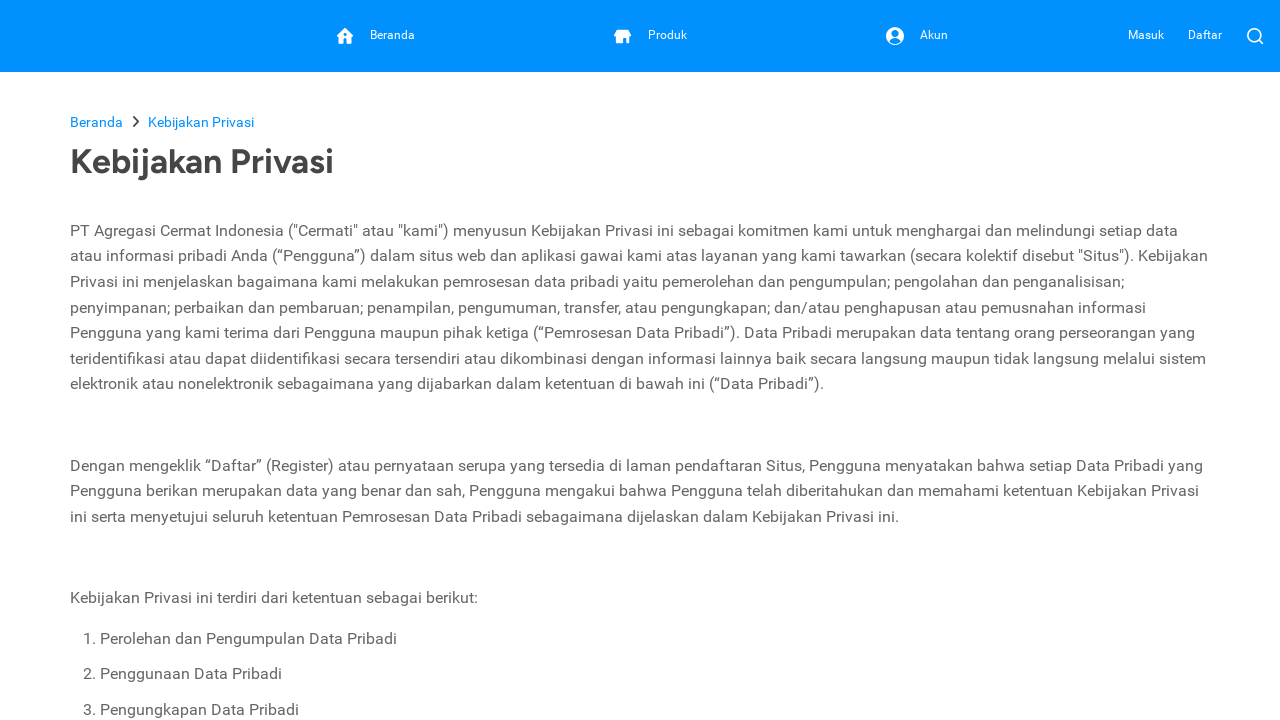

Verified redirect to privacy policy page
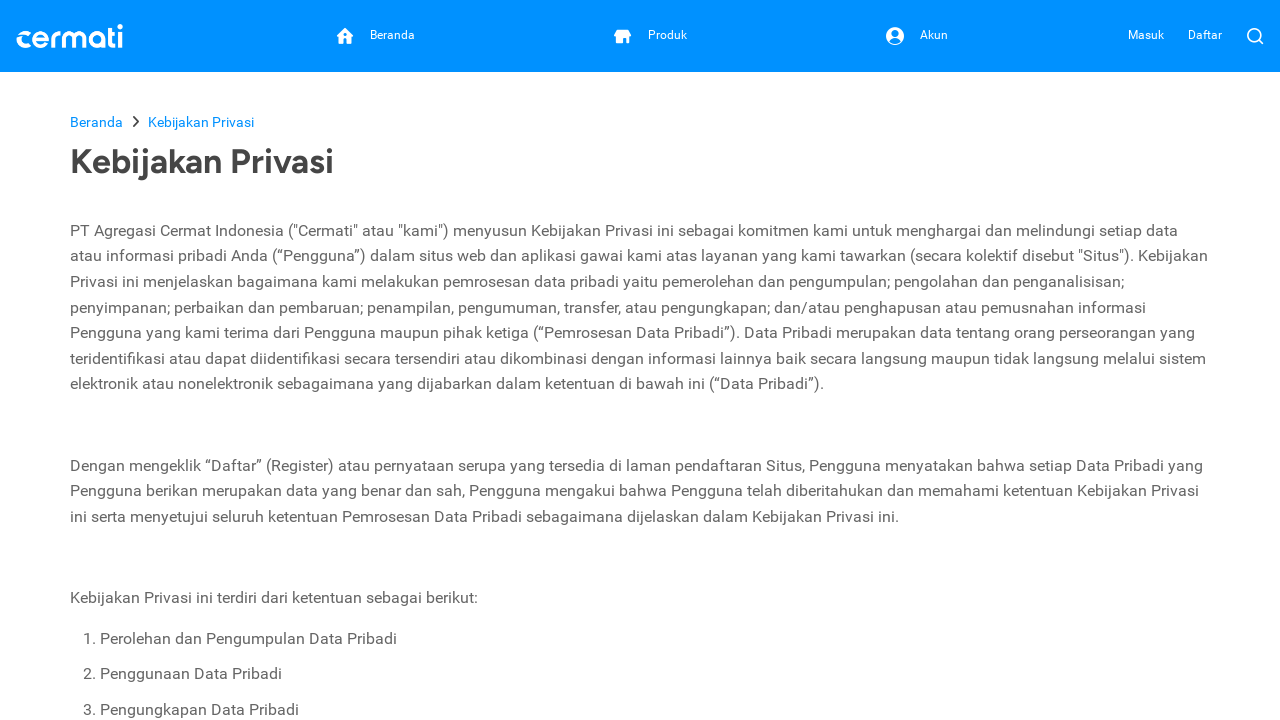

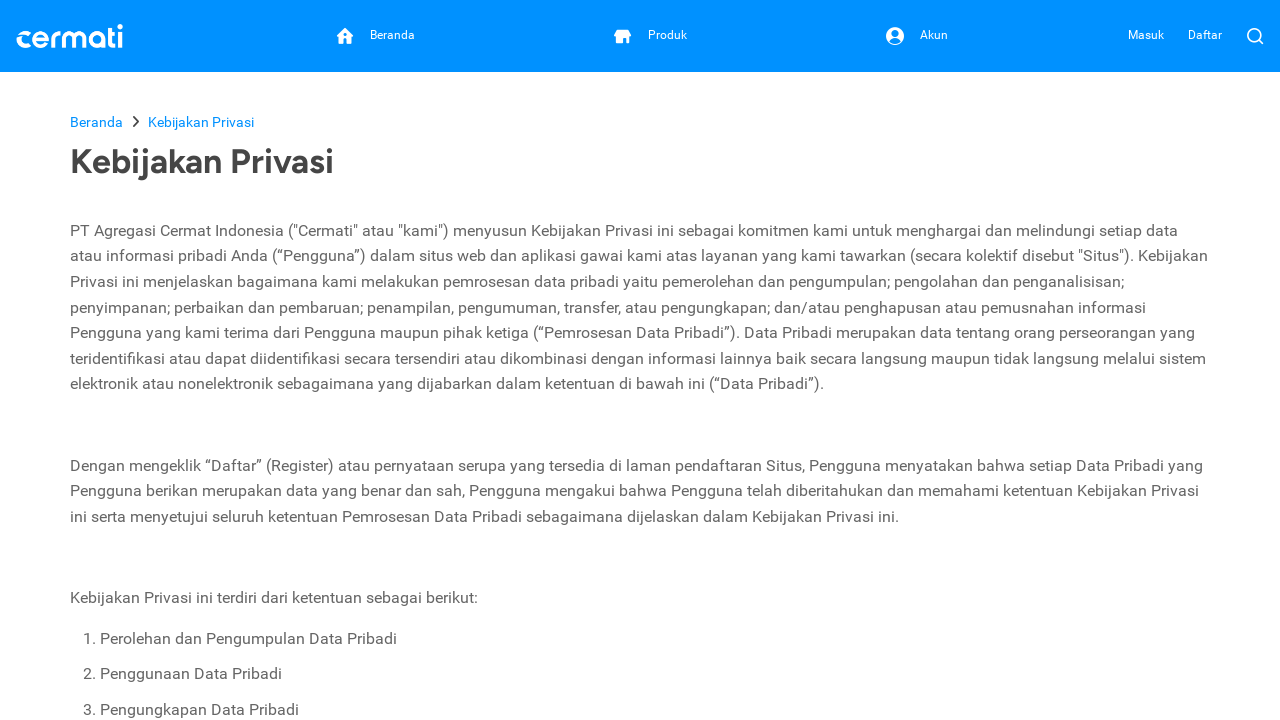